Tests entering a positive number directly into an input field

Starting URL: https://the-internet.herokuapp.com/inputs

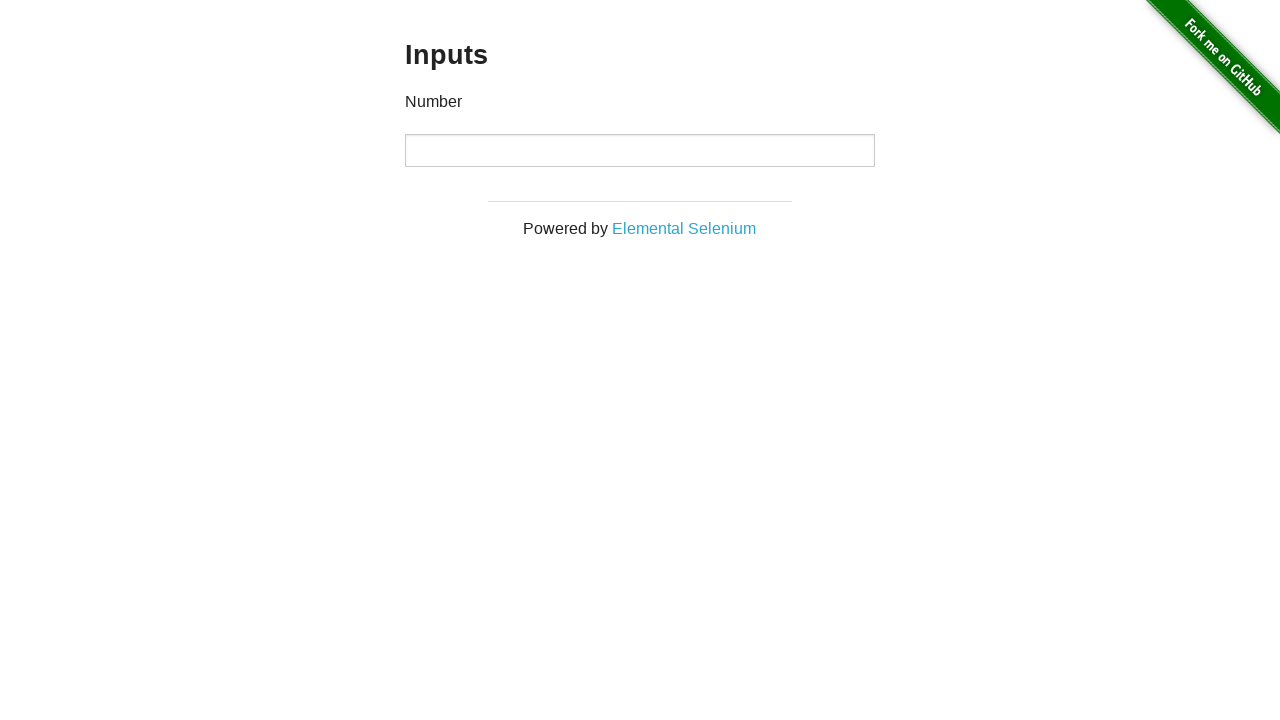

Navigated to the inputs page
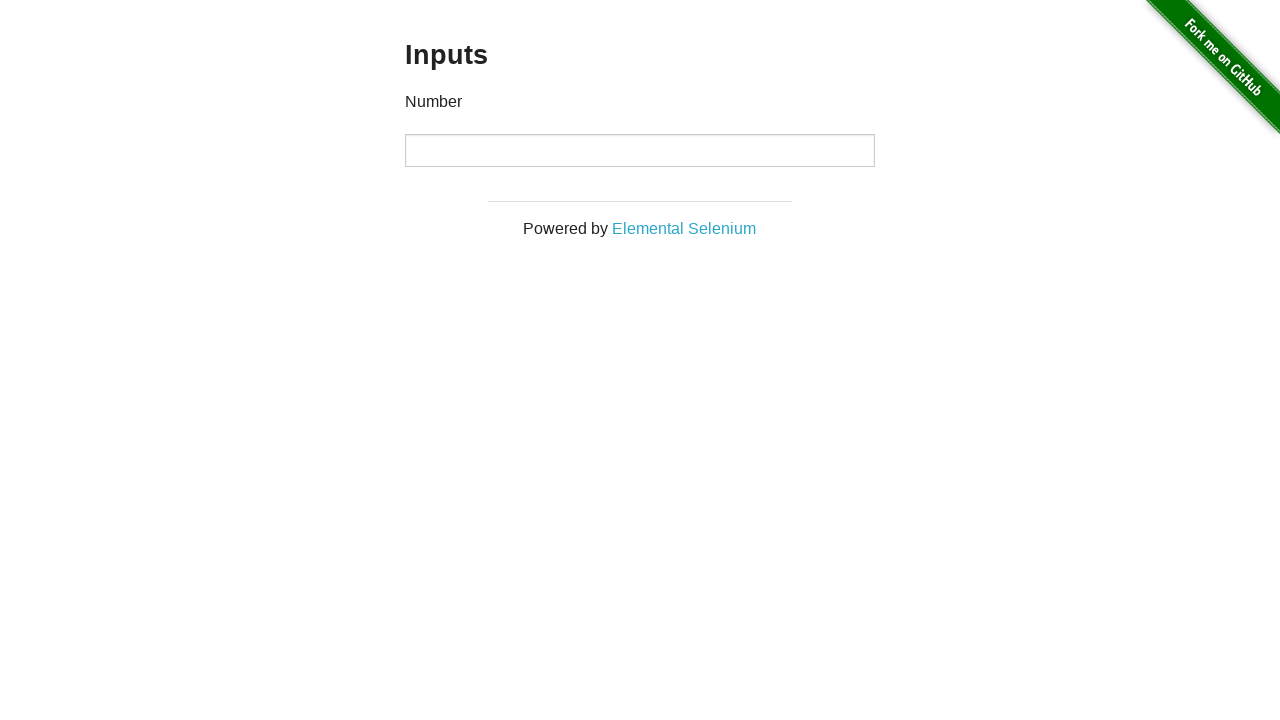

Filled input field with positive number '18' on input
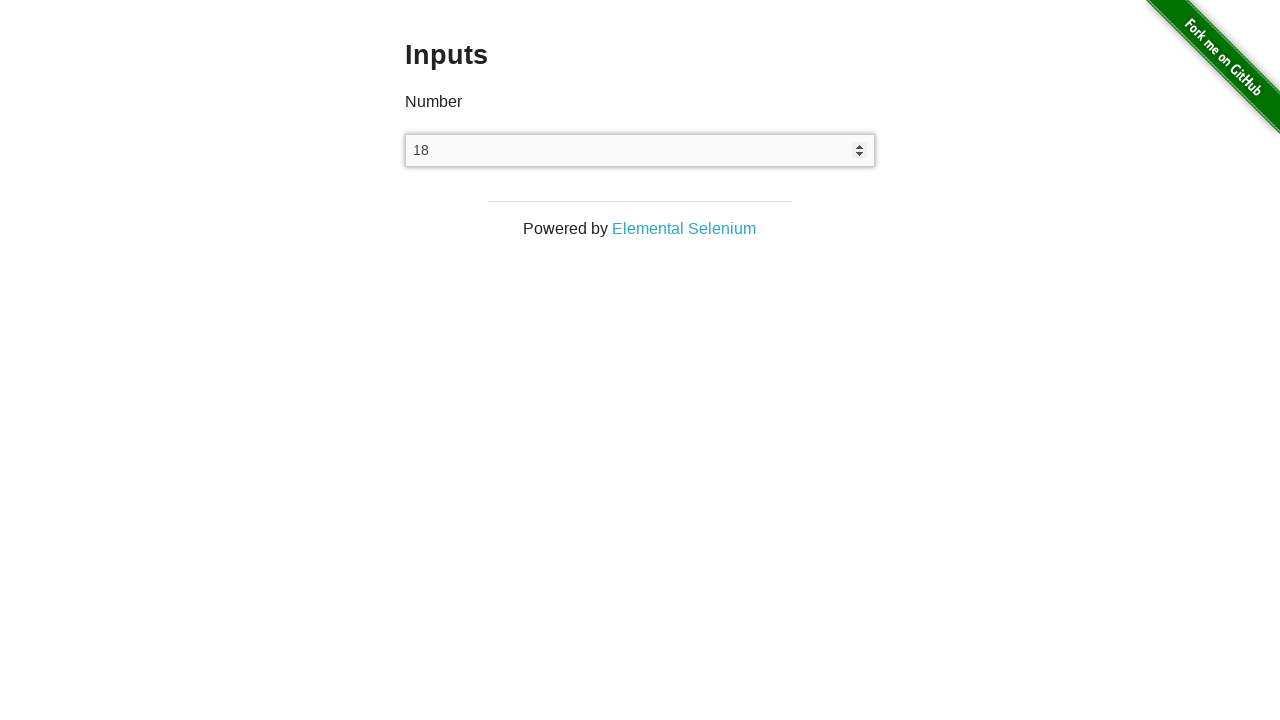

Verified that input field value is '18'
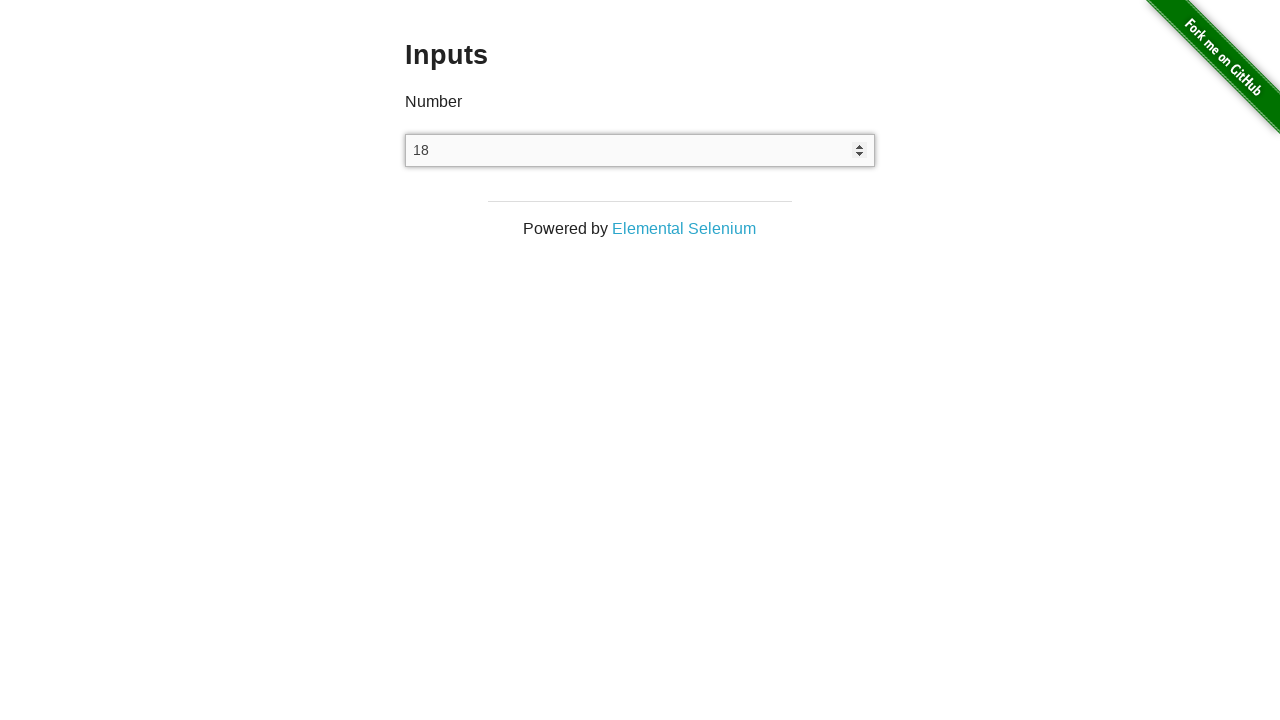

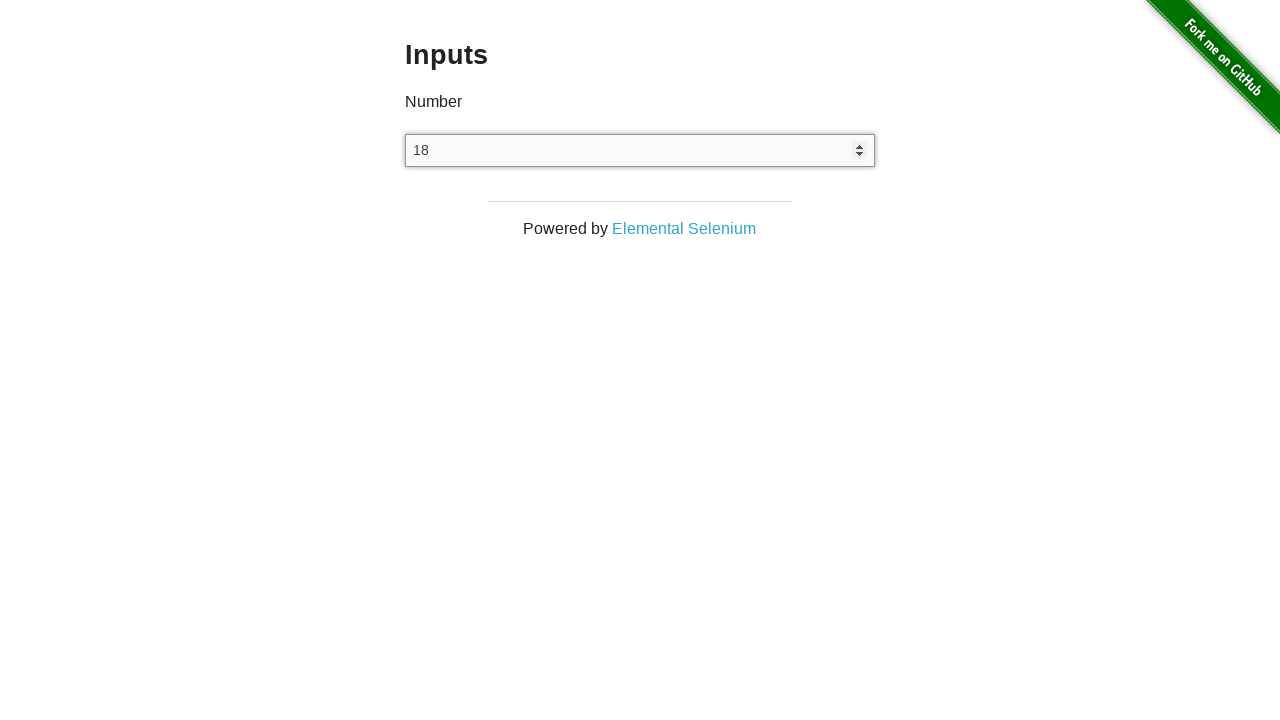